Tests nested frames navigation by clicking on Nested Frames link, switching to the top frame, then to the middle frame, and verifying the content text is displayed

Starting URL: https://the-internet.herokuapp.com/

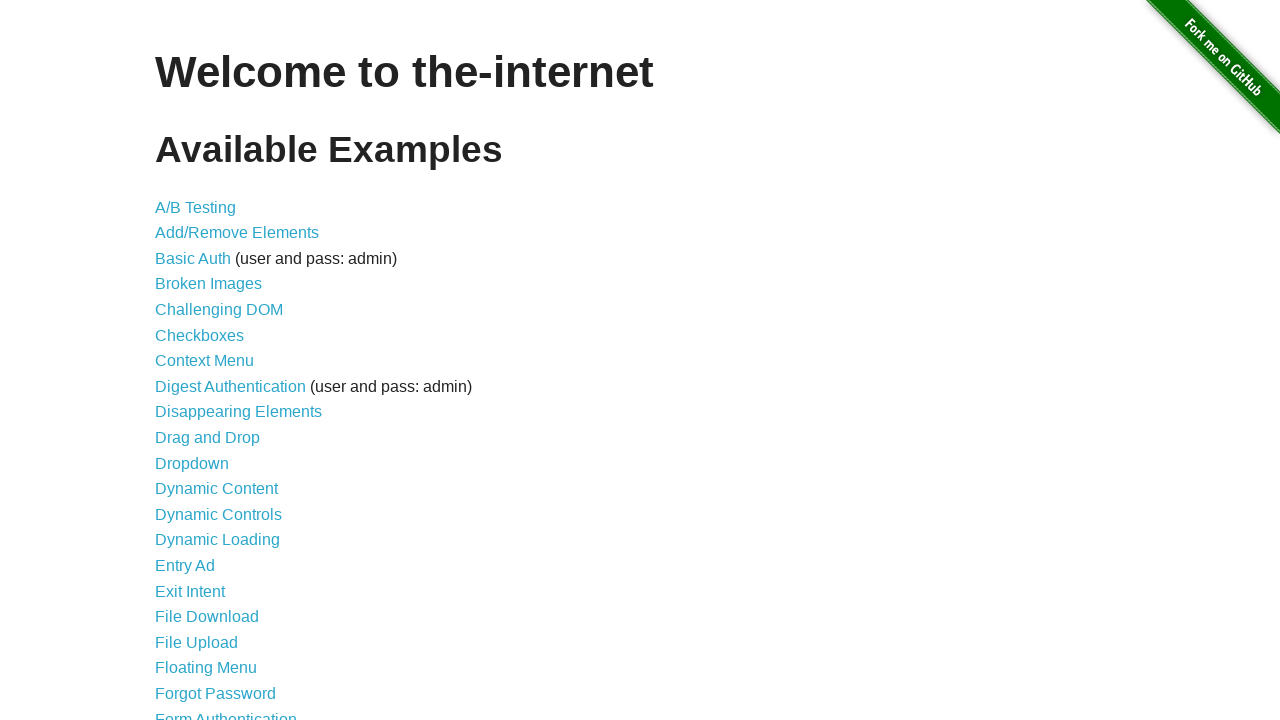

Clicked on Nested Frames link at (210, 395) on text=Nested Frames
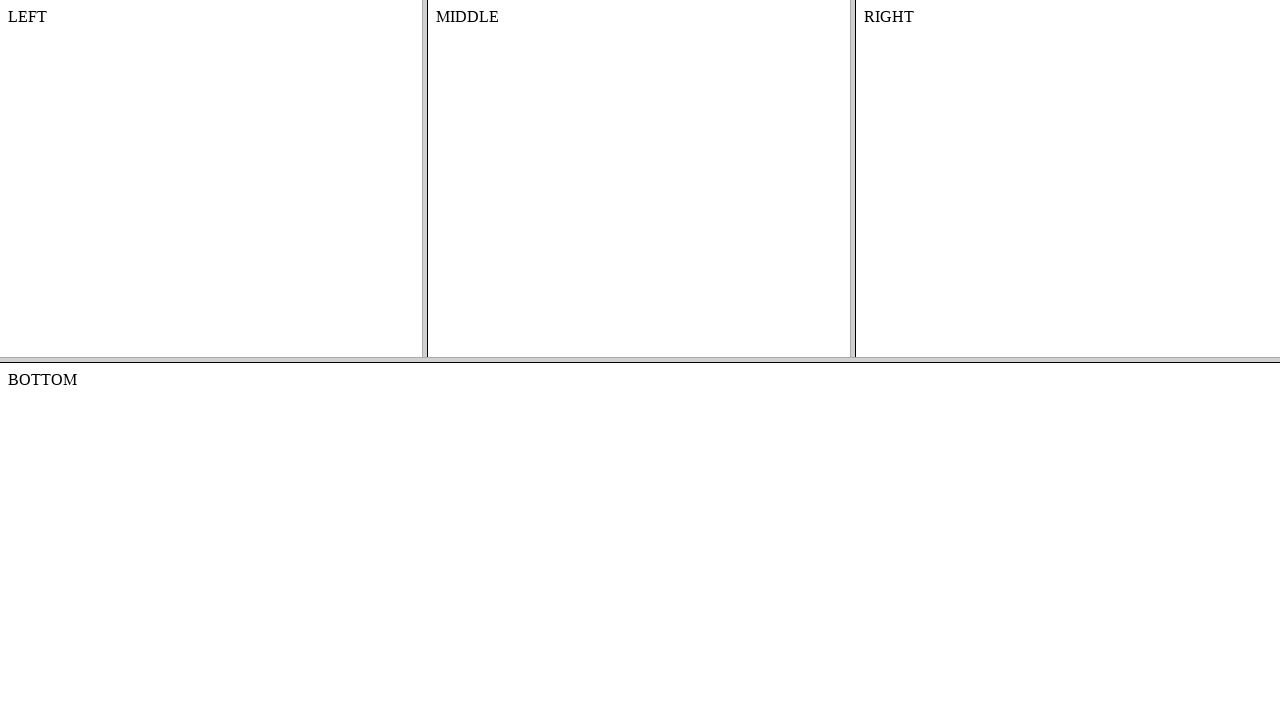

Page loaded (domcontentloaded state)
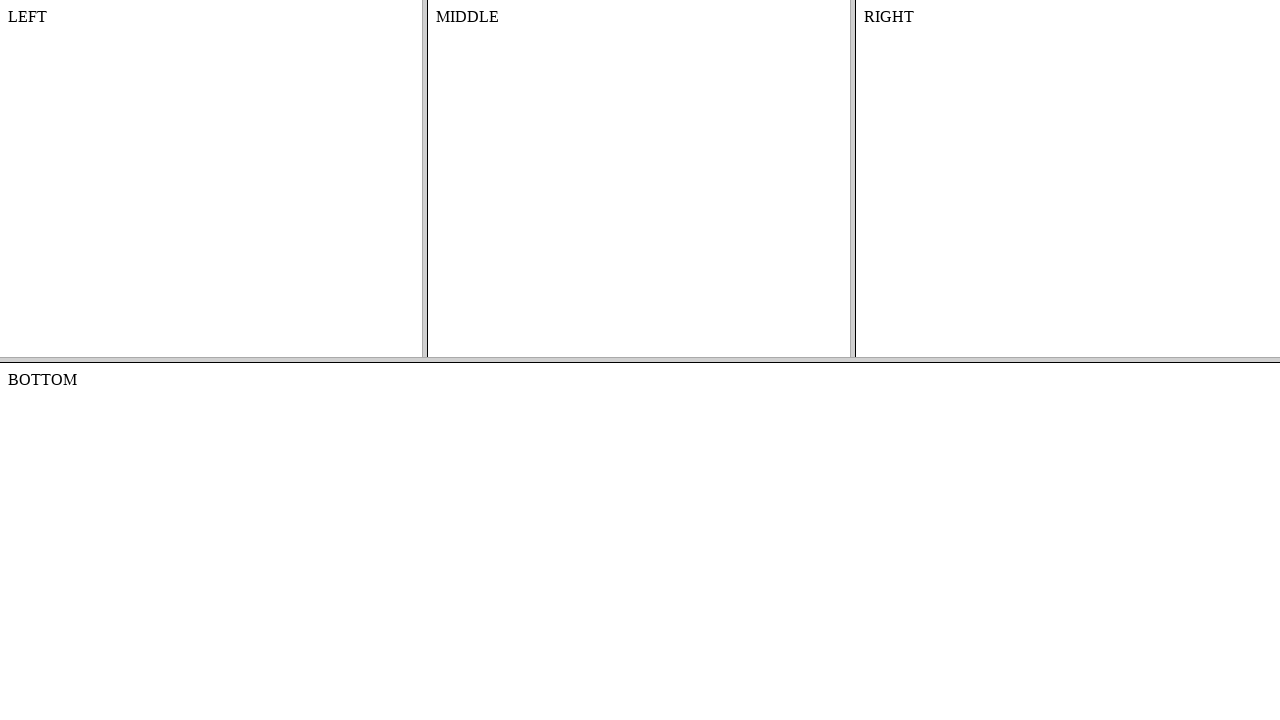

Switched to top frame
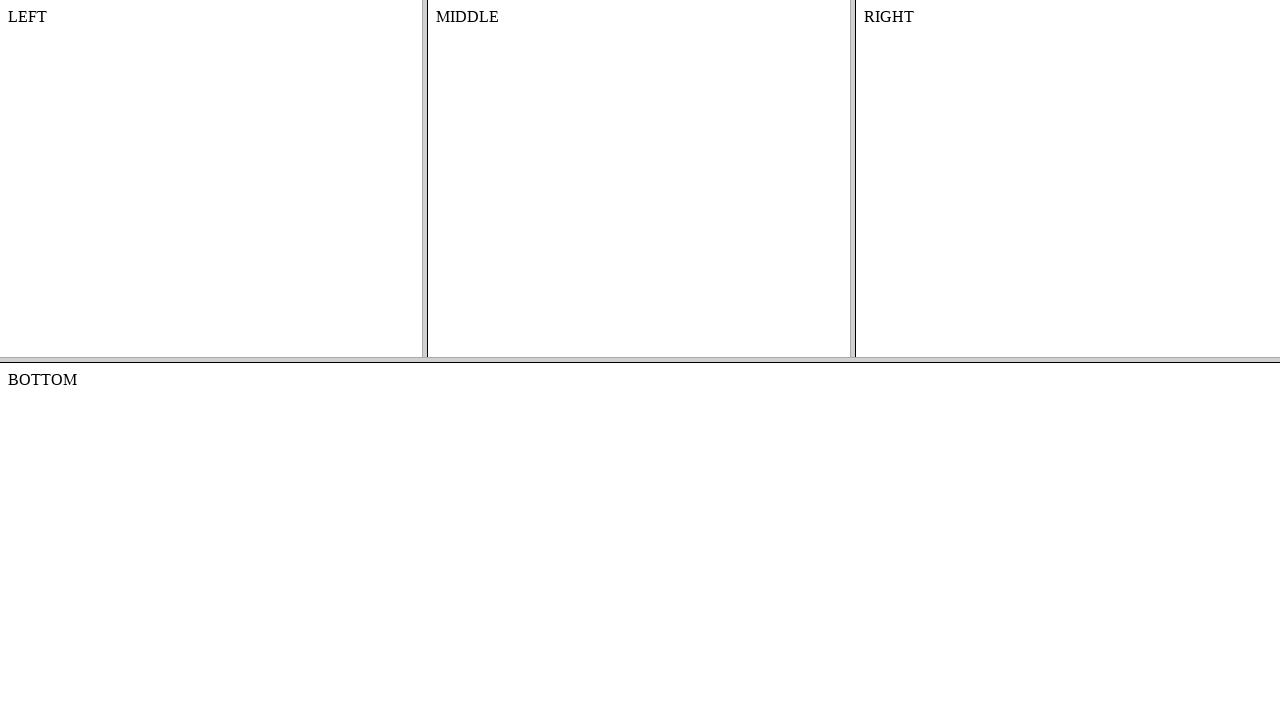

Switched to middle frame within top frame
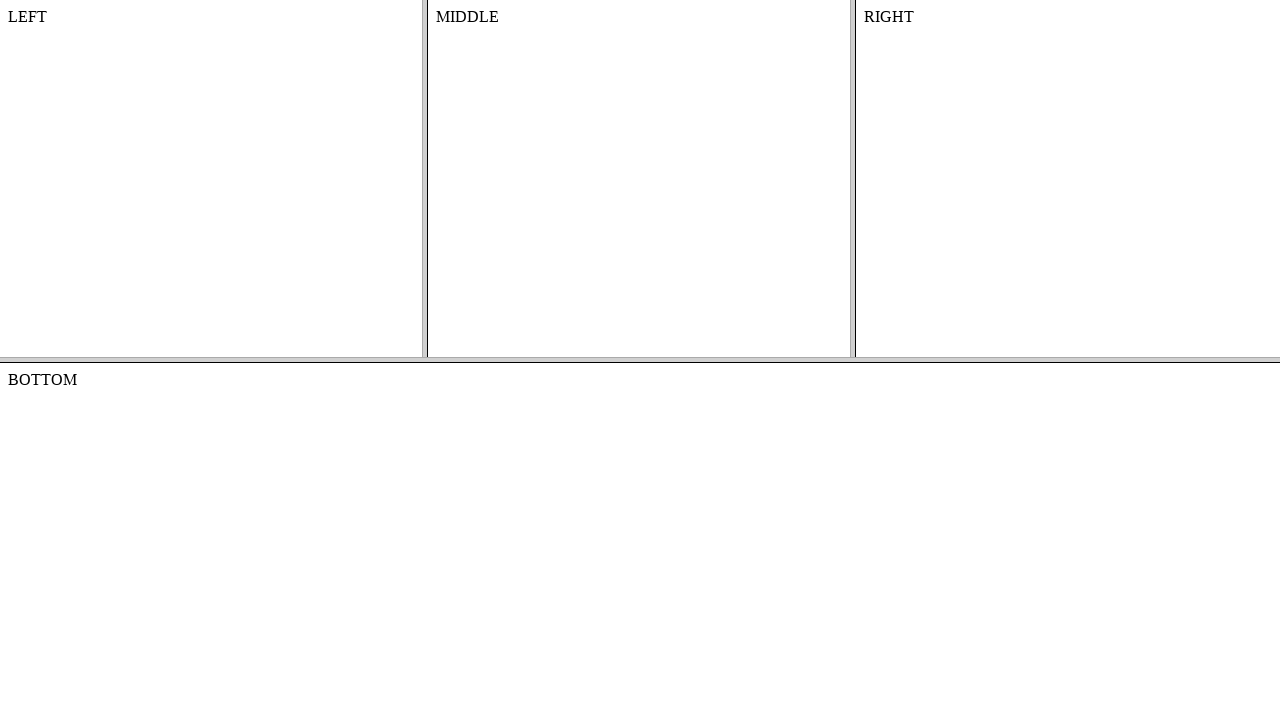

Content element is visible in middle frame
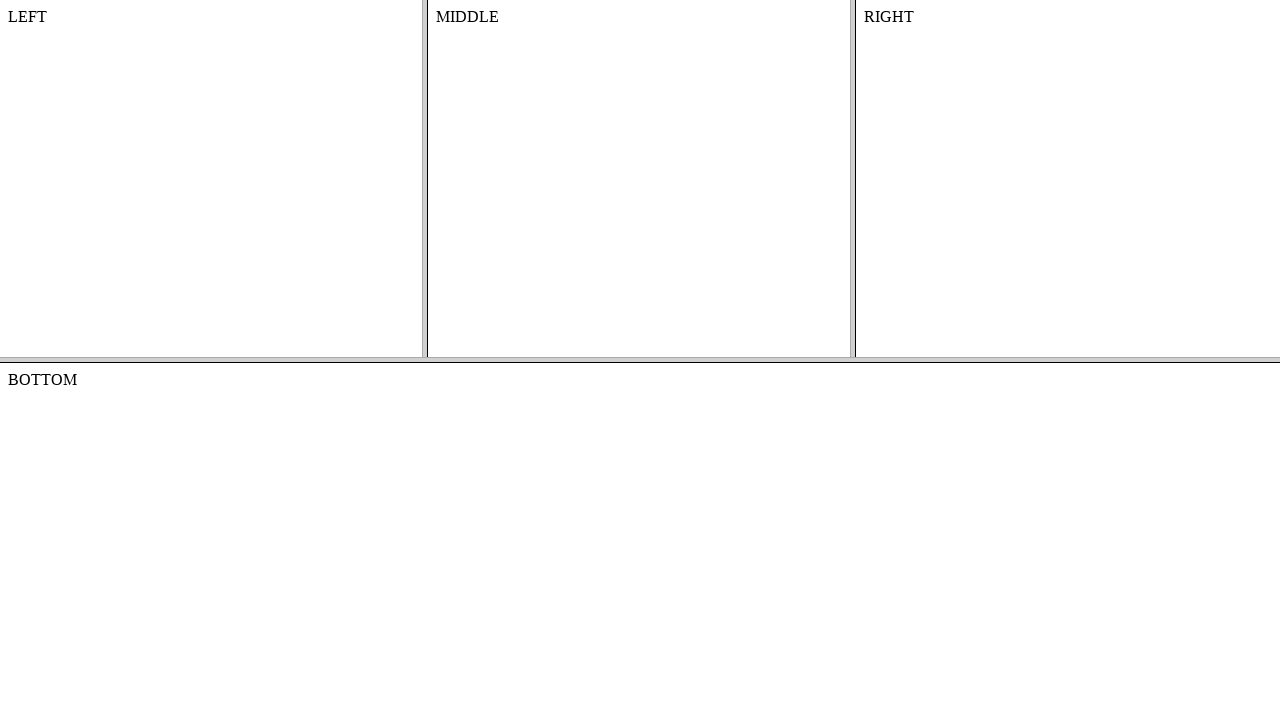

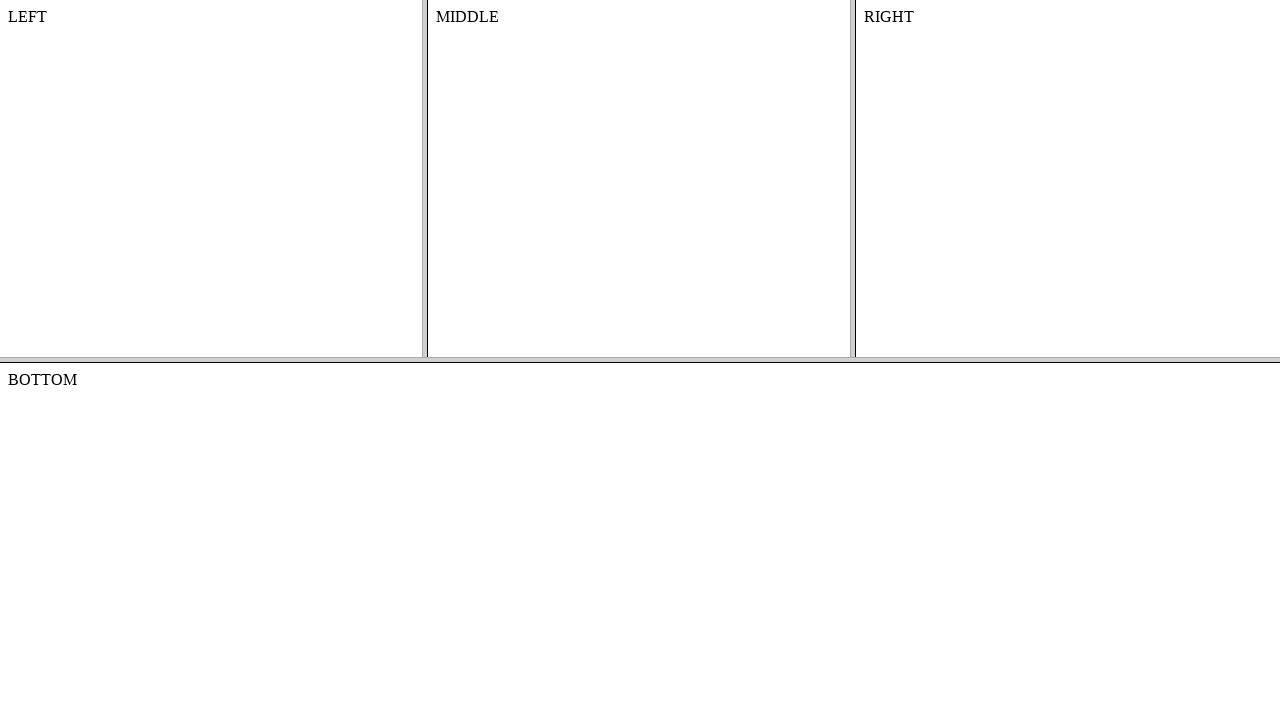